Tests the ICSharpCode VB.NET to C# code converter by entering VB.NET code into the input editor, clicking the convert button, and verifying that C# code appears in the output editor.

Starting URL: https://icsharpcode.github.io/CodeConverter/

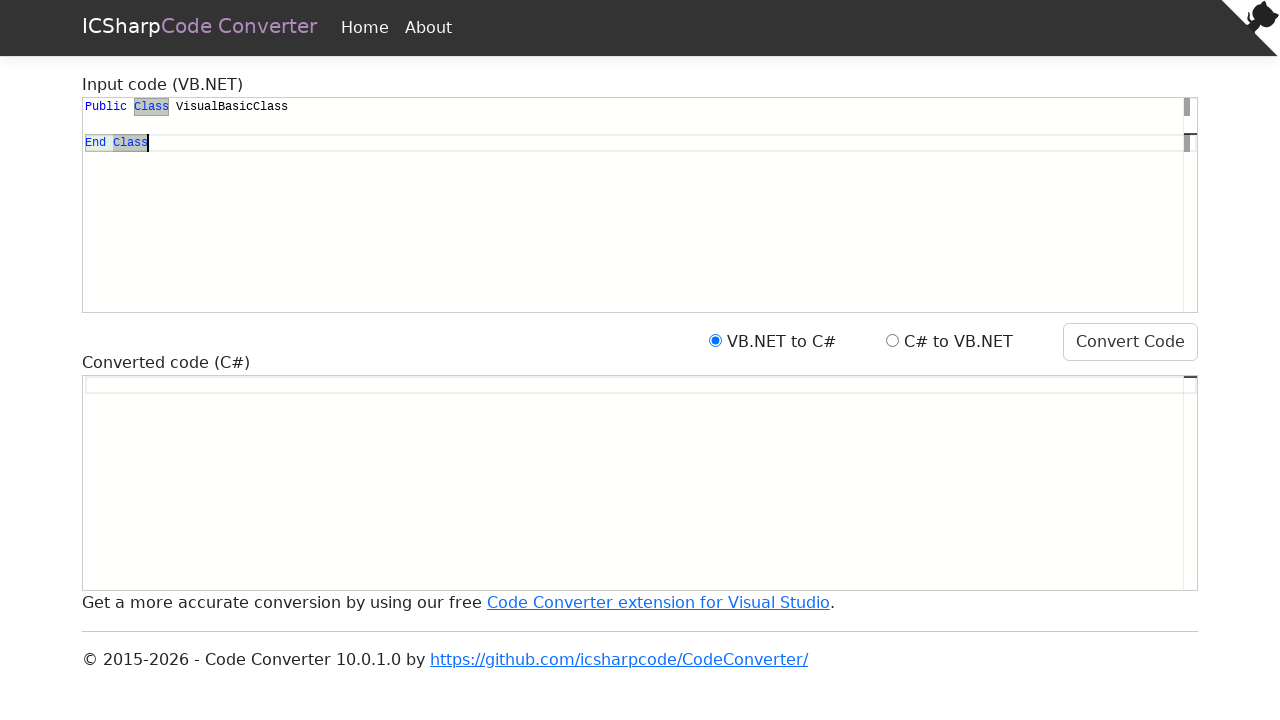

Waited for page to reach networkidle state
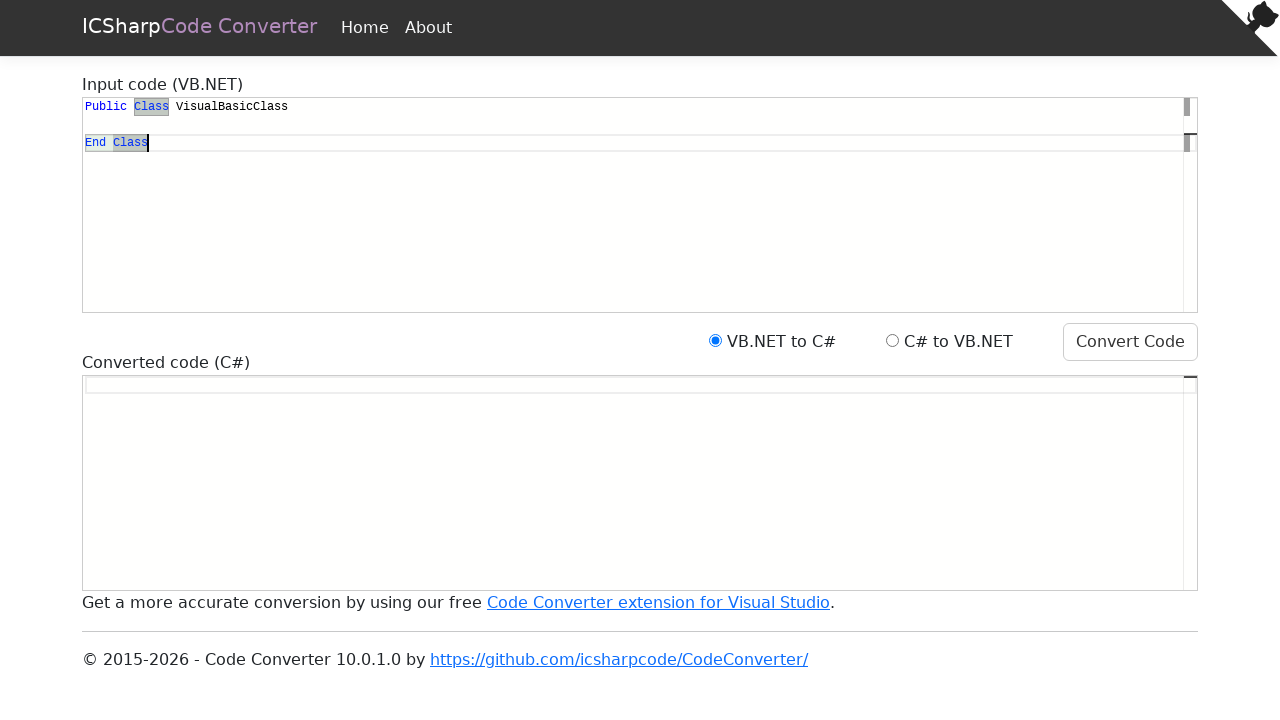

Waited 2000ms for page initialization
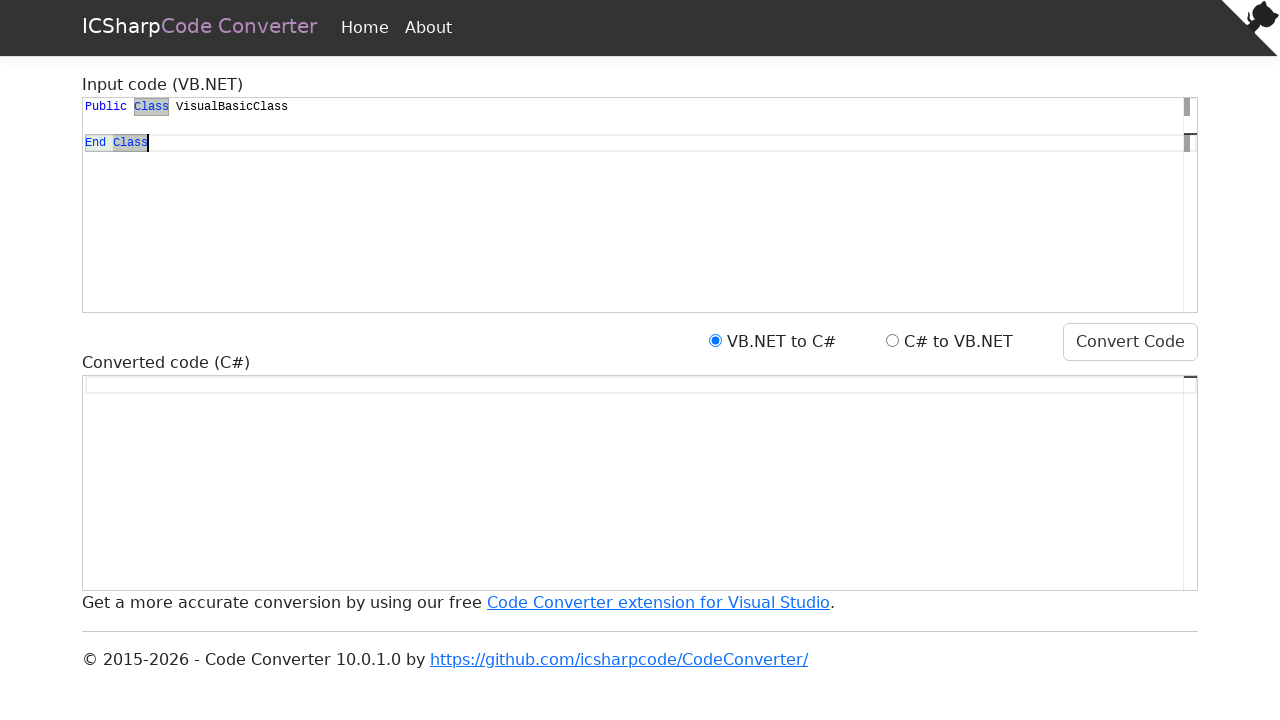

Set VB.NET code in the input editor using Monaco API
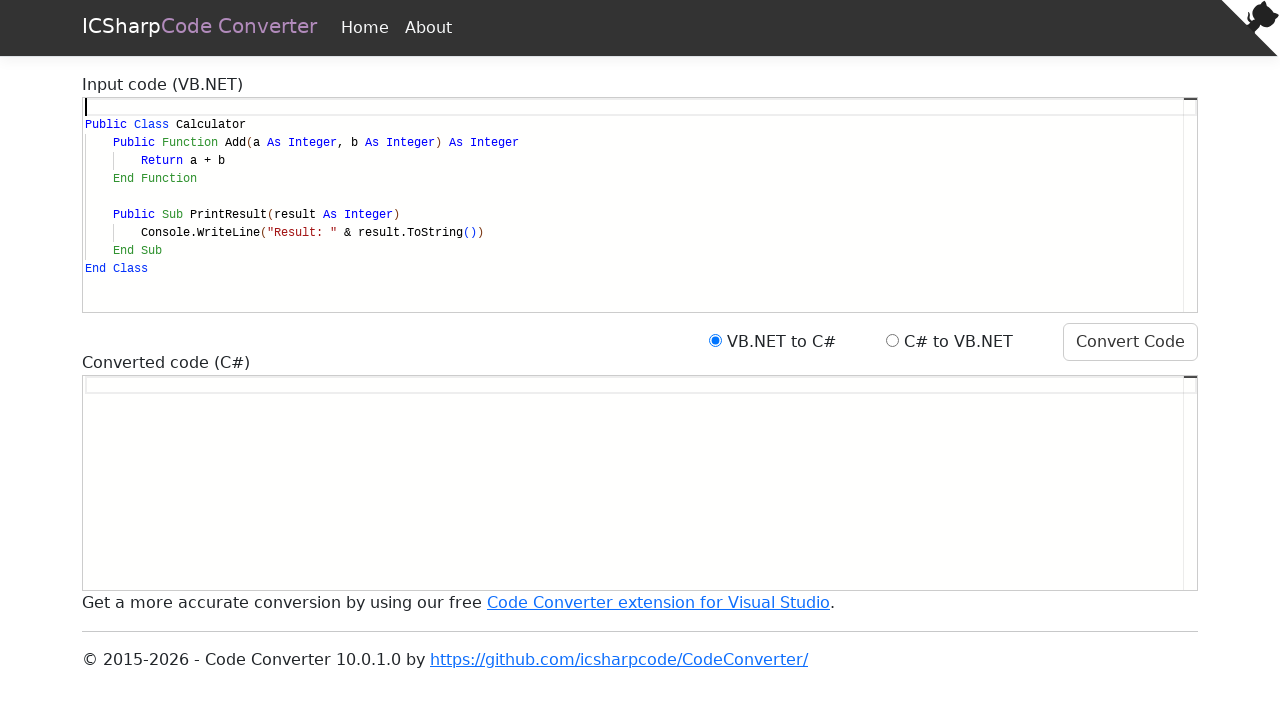

Waited 1000ms for input editor to settle
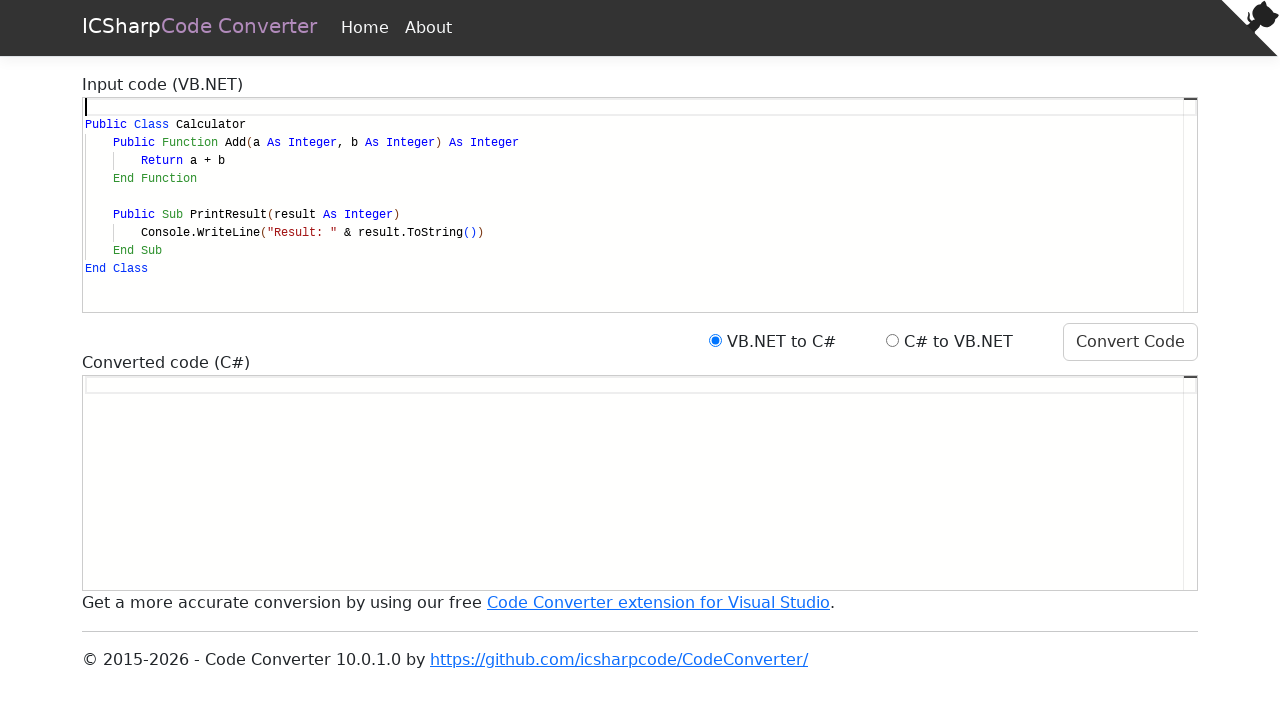

Clicked the convert button using JavaScript
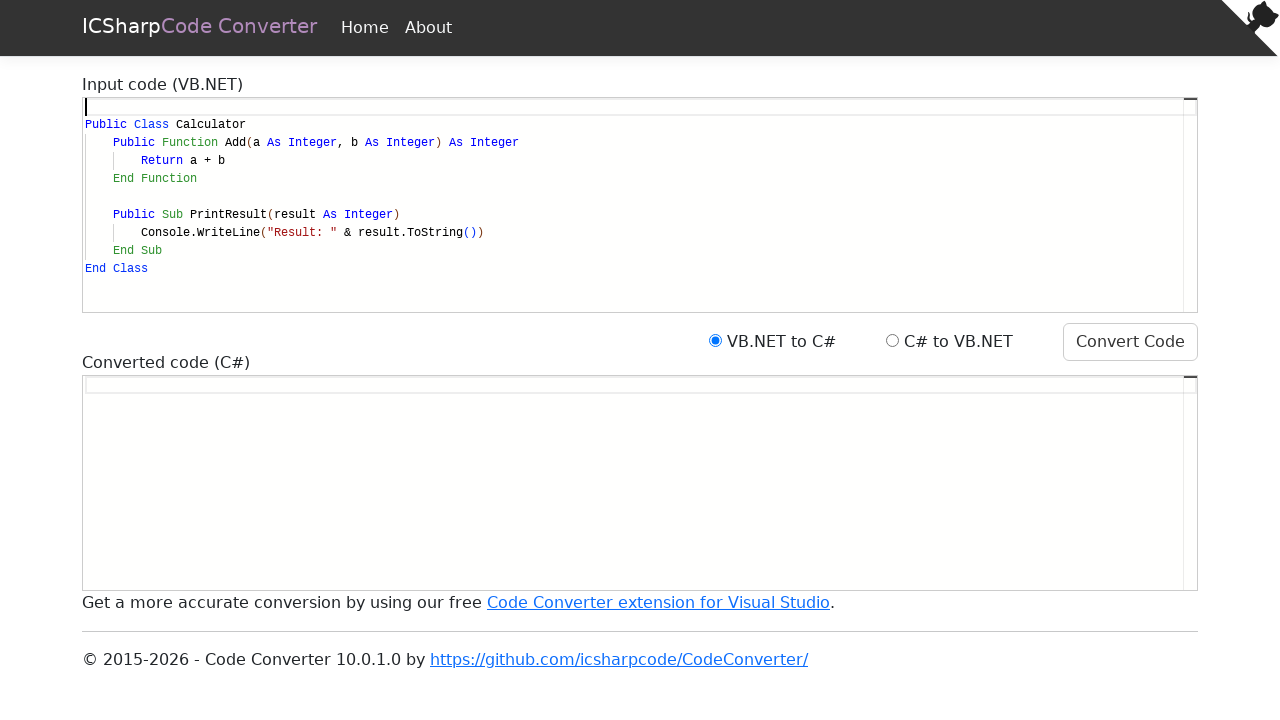

Waited 3000ms for conversion to complete
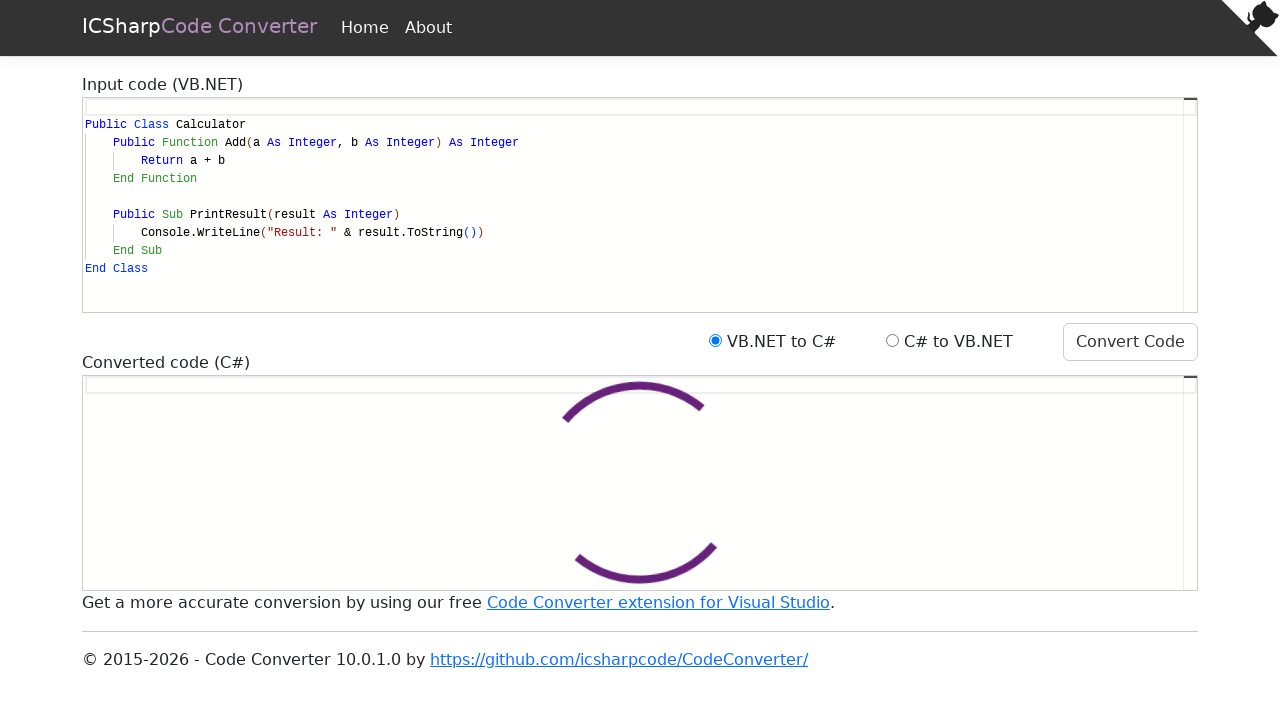

Verified C# code appeared in output editor with class keyword
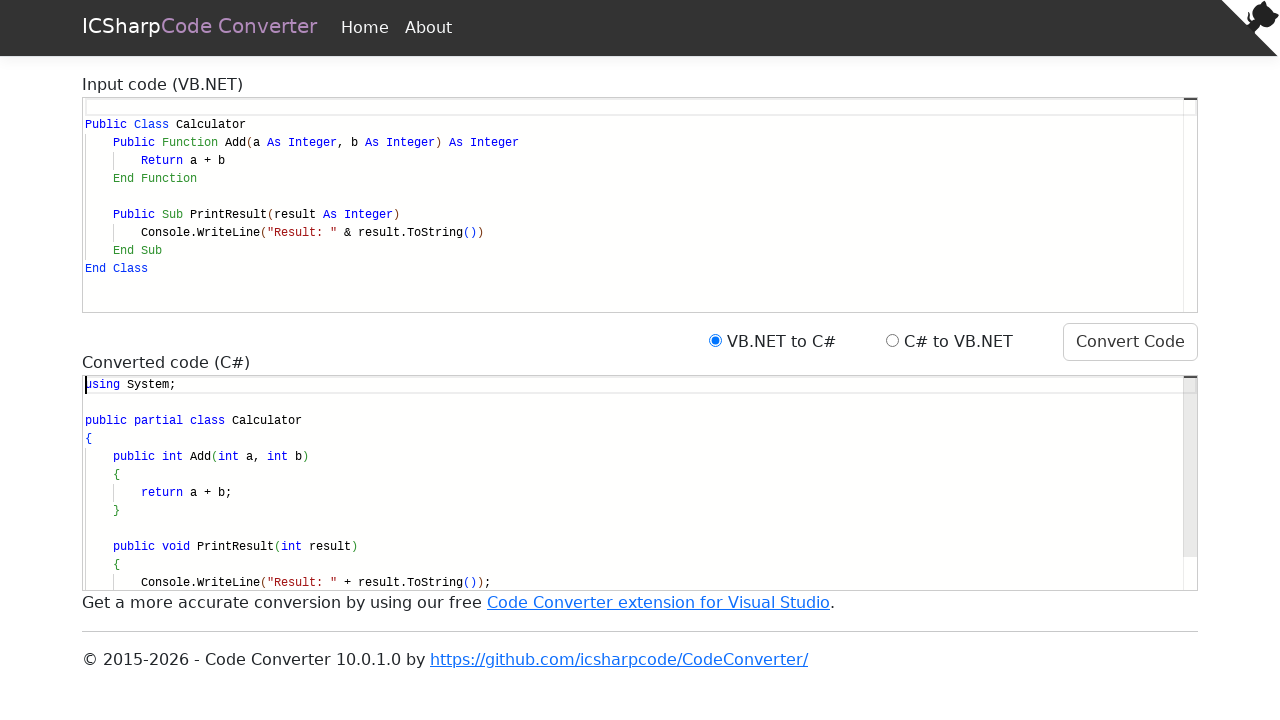

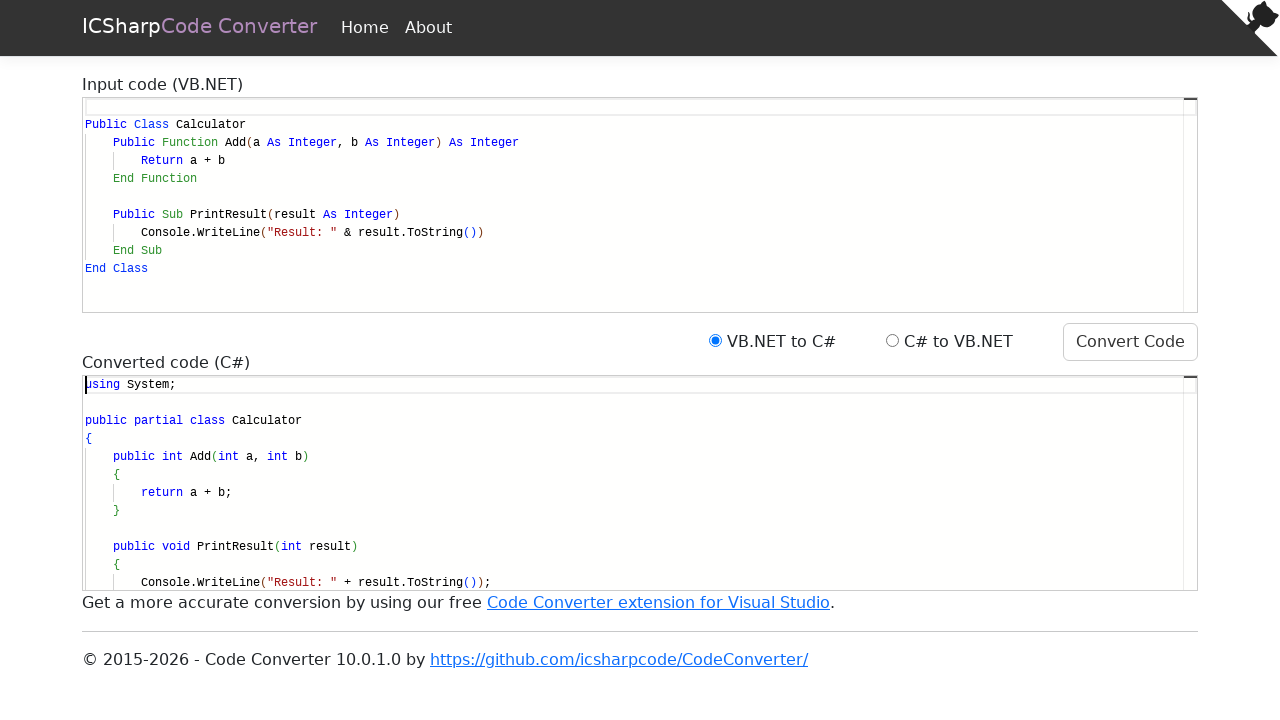